Tests JavaScript alert handling by triggering and interacting with three types of alerts: simple alert, confirm dialog, and prompt dialog

Starting URL: https://the-internet.herokuapp.com/javascript_alerts

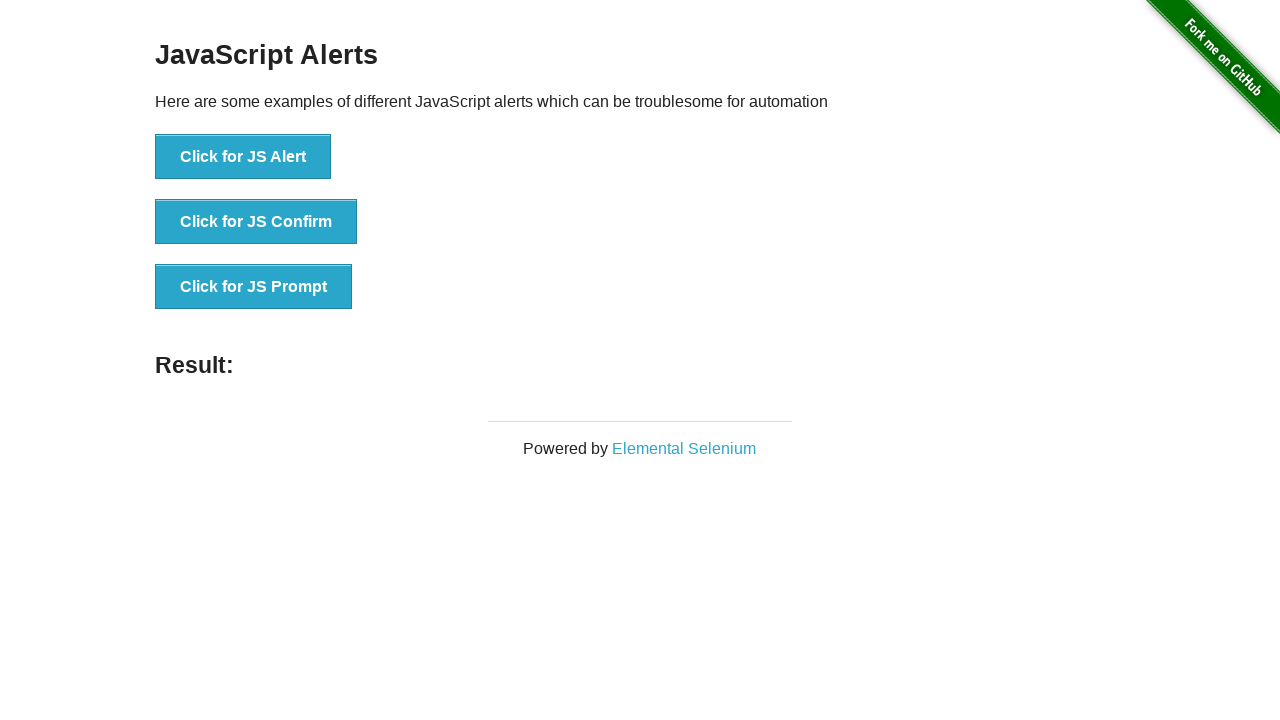

Clicked button to trigger JS Alert at (243, 157) on xpath=//button[normalize-space()='Click for JS Alert']
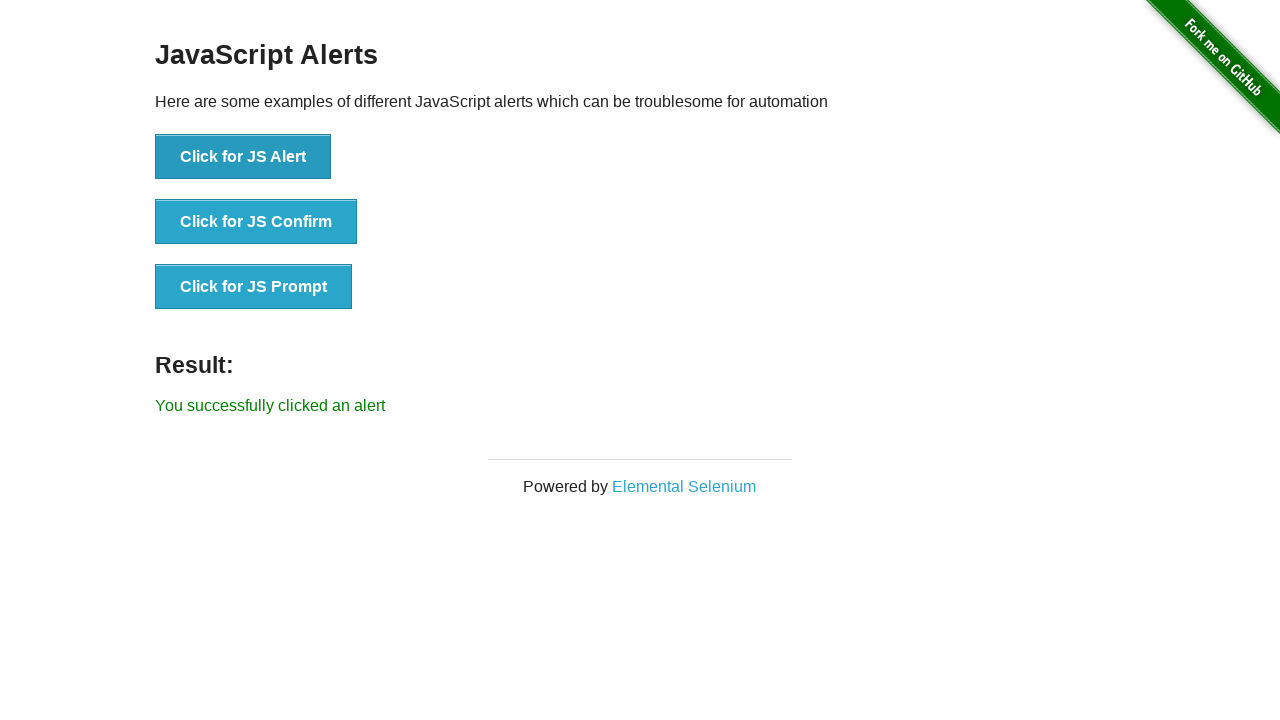

Set up dialog handler to accept alert
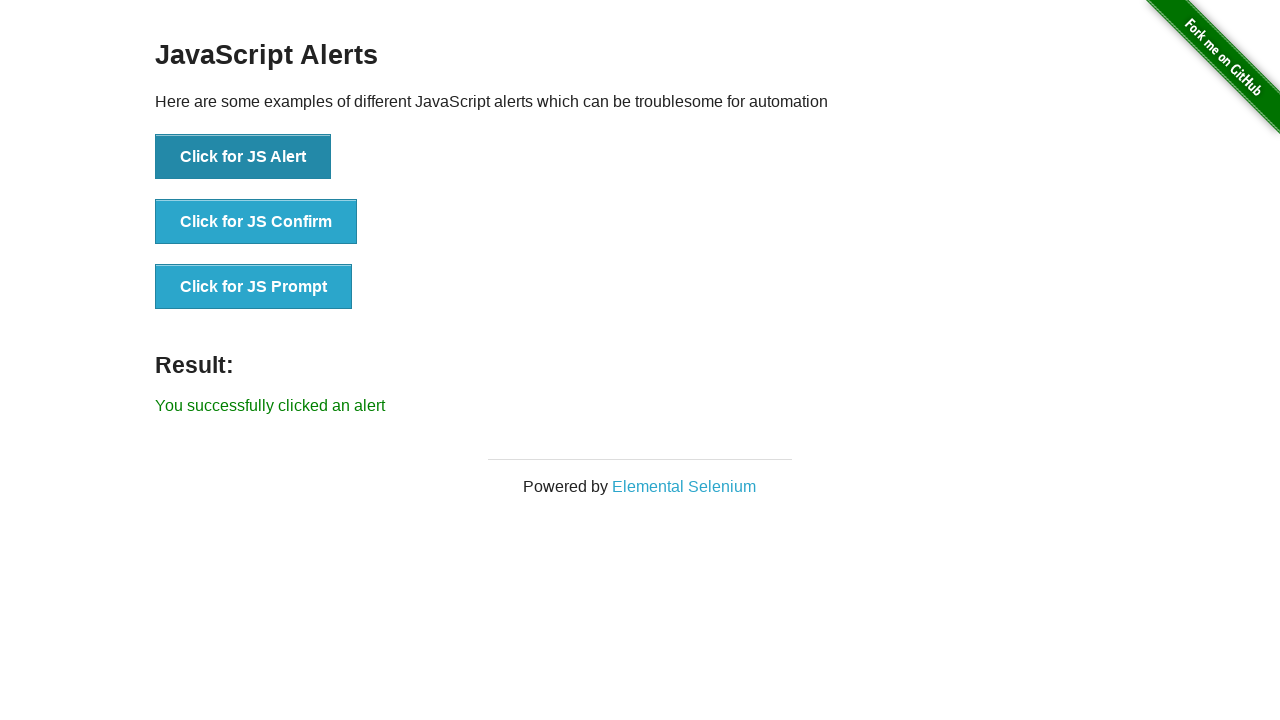

Alert accepted and brief wait completed
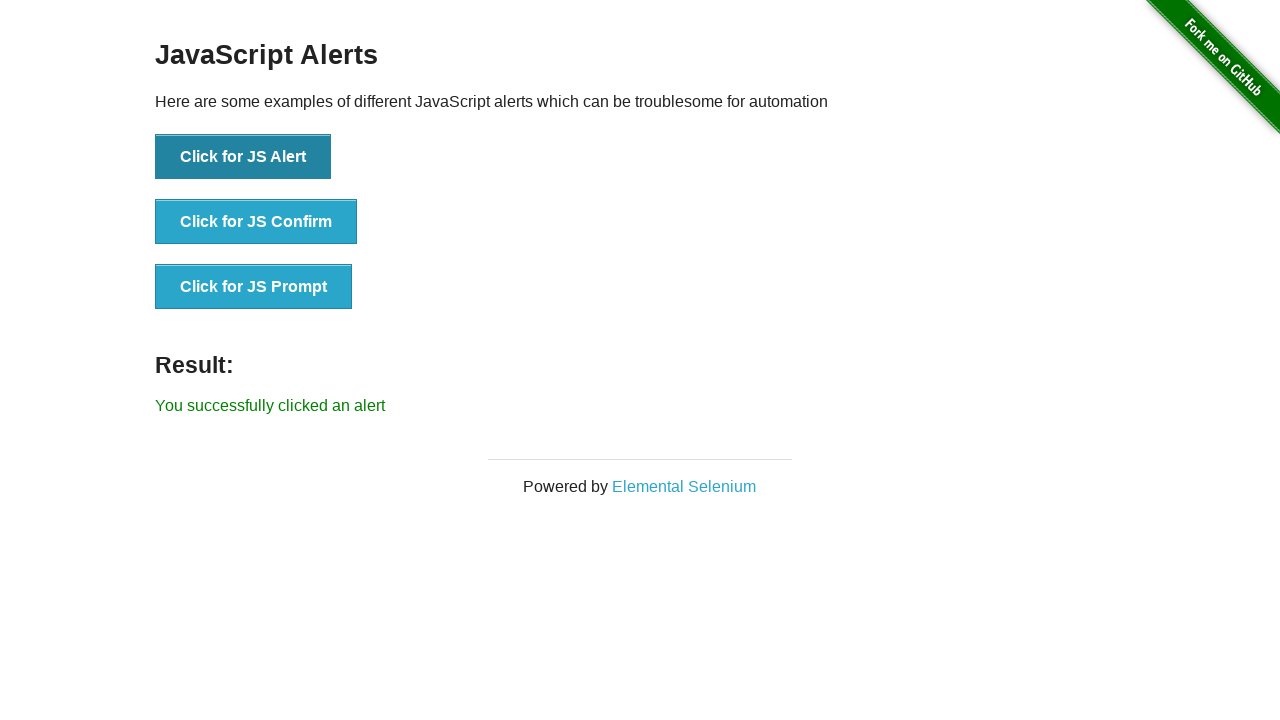

Clicked button to trigger JS Confirm dialog at (256, 222) on xpath=//button[normalize-space()='Click for JS Confirm']
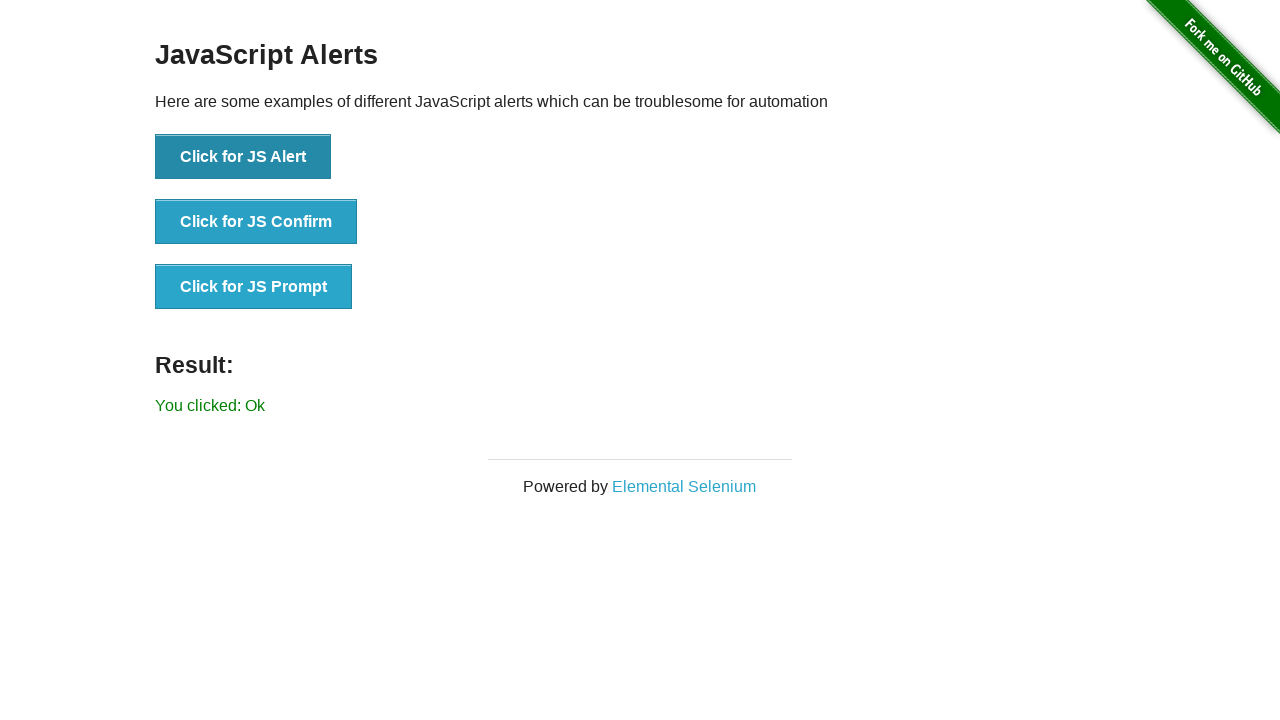

Set up dialog handler to dismiss confirm dialog
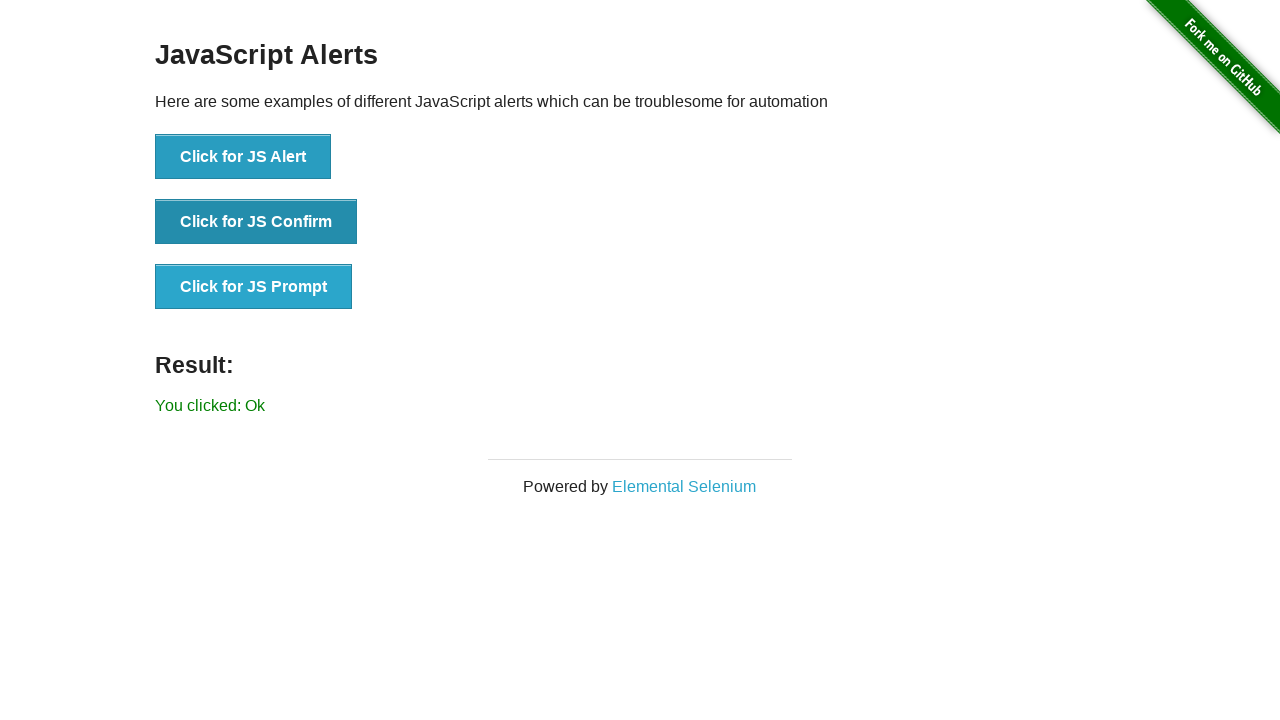

Confirm dialog dismissed and brief wait completed
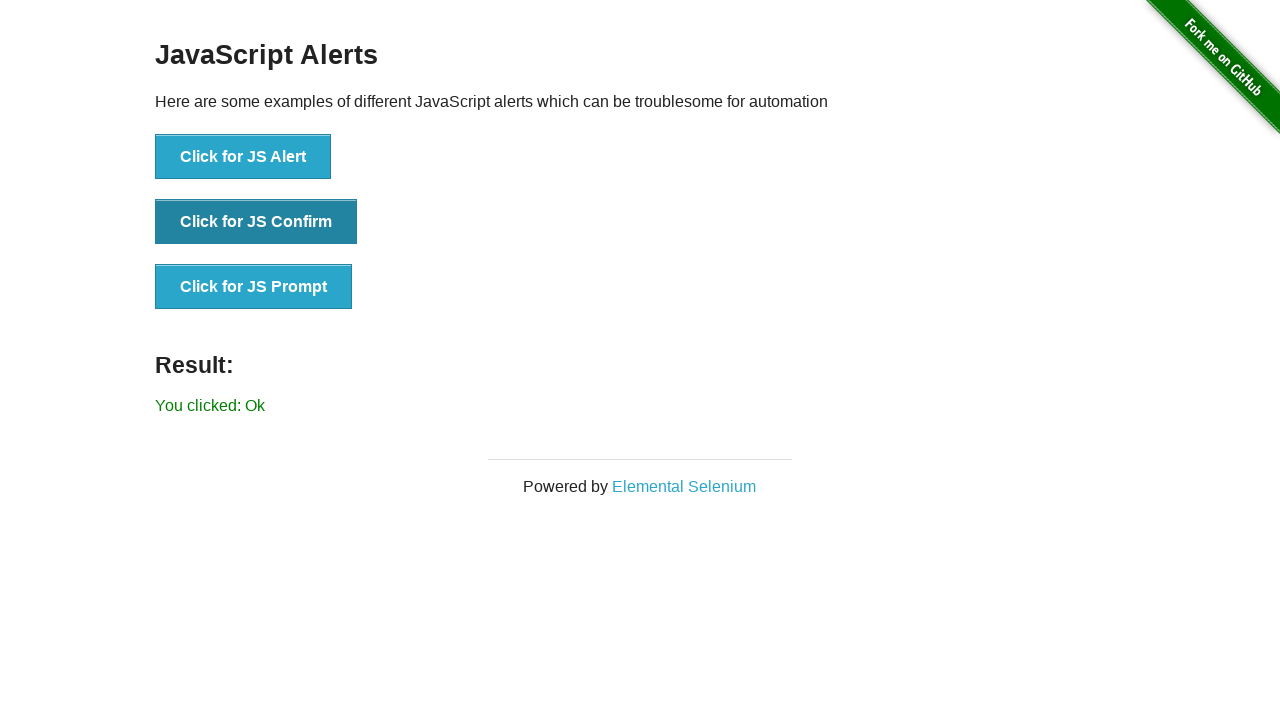

Clicked button to trigger JS Prompt dialog at (254, 287) on xpath=//button[normalize-space()='Click for JS Prompt']
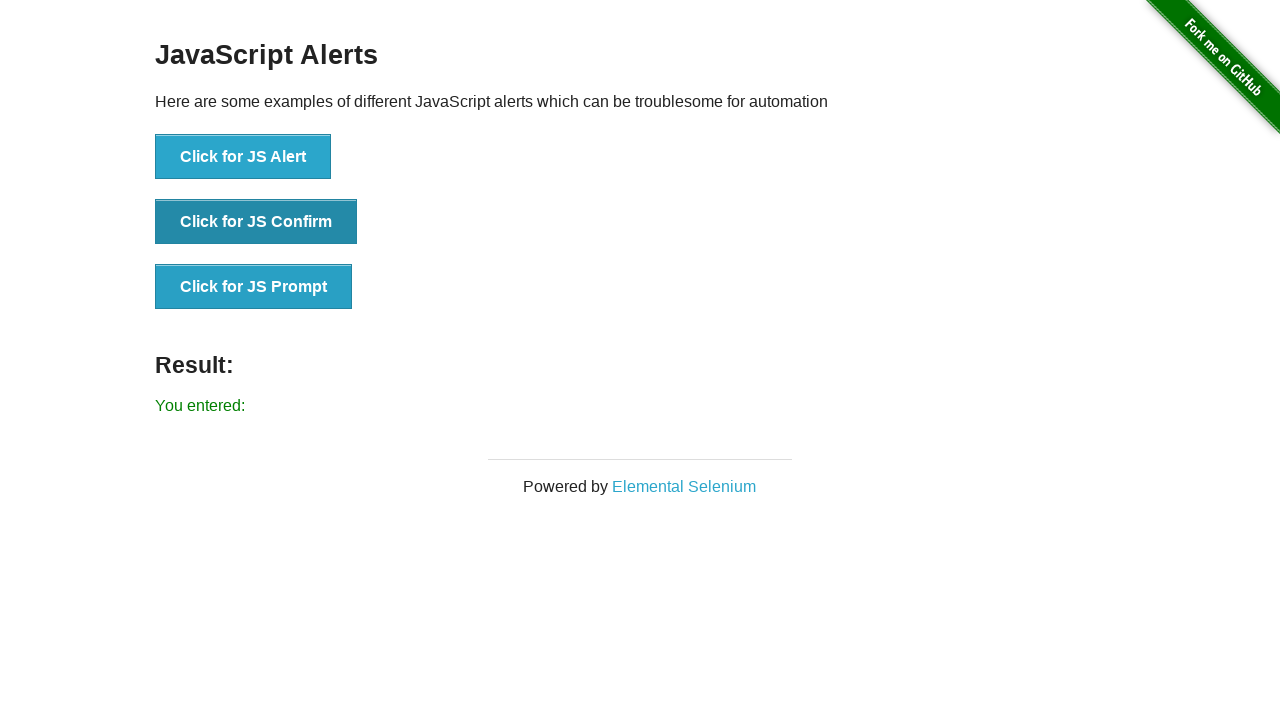

Set up dialog handler to accept prompt with text 'Hello'
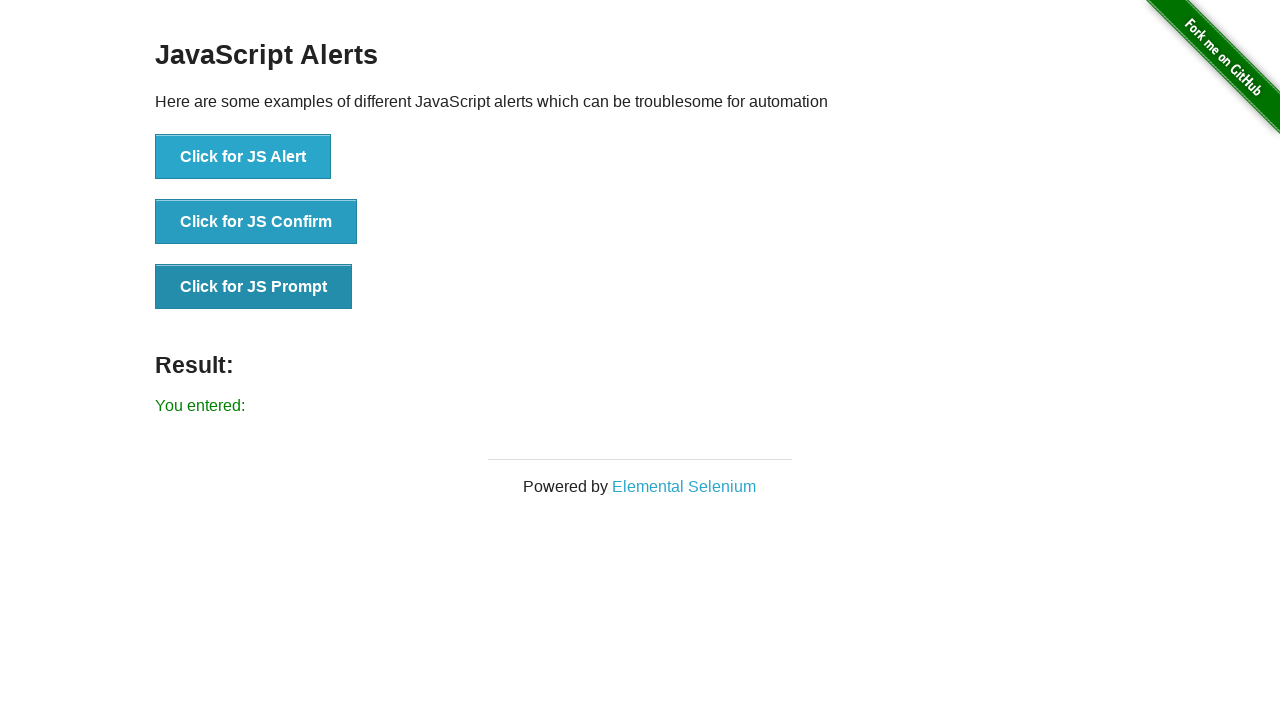

Prompt dialog accepted with input and brief wait completed
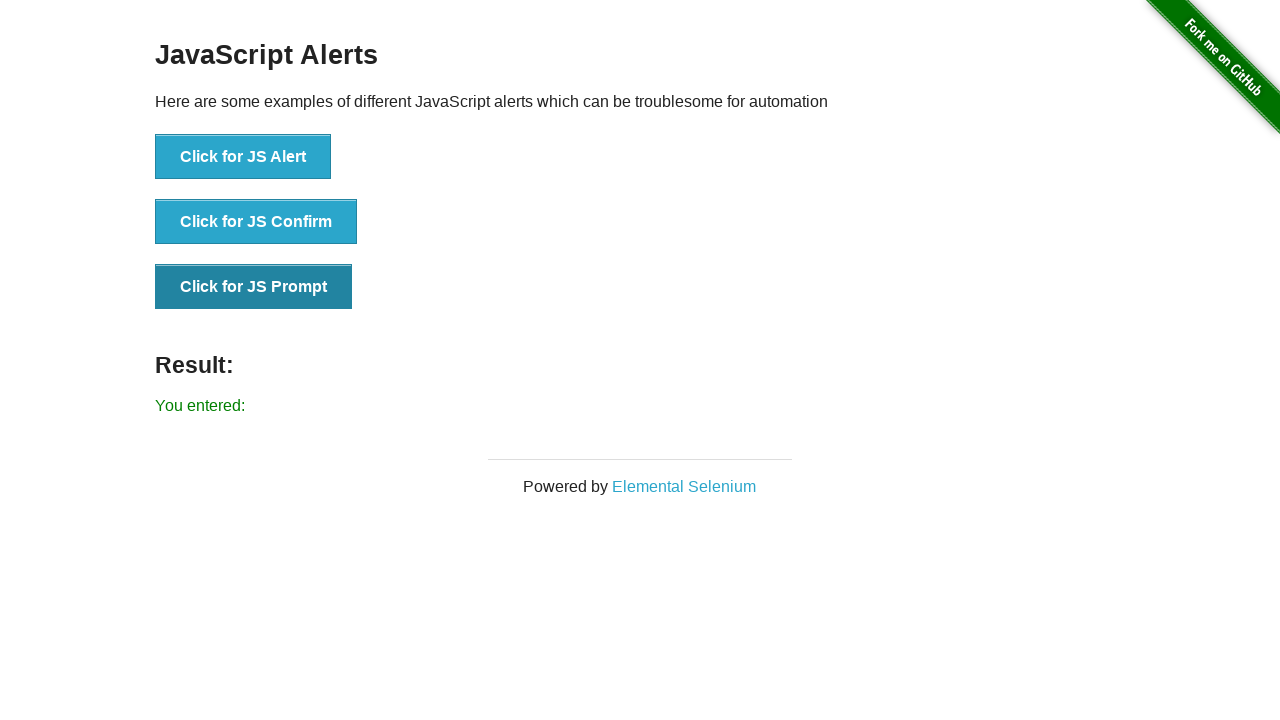

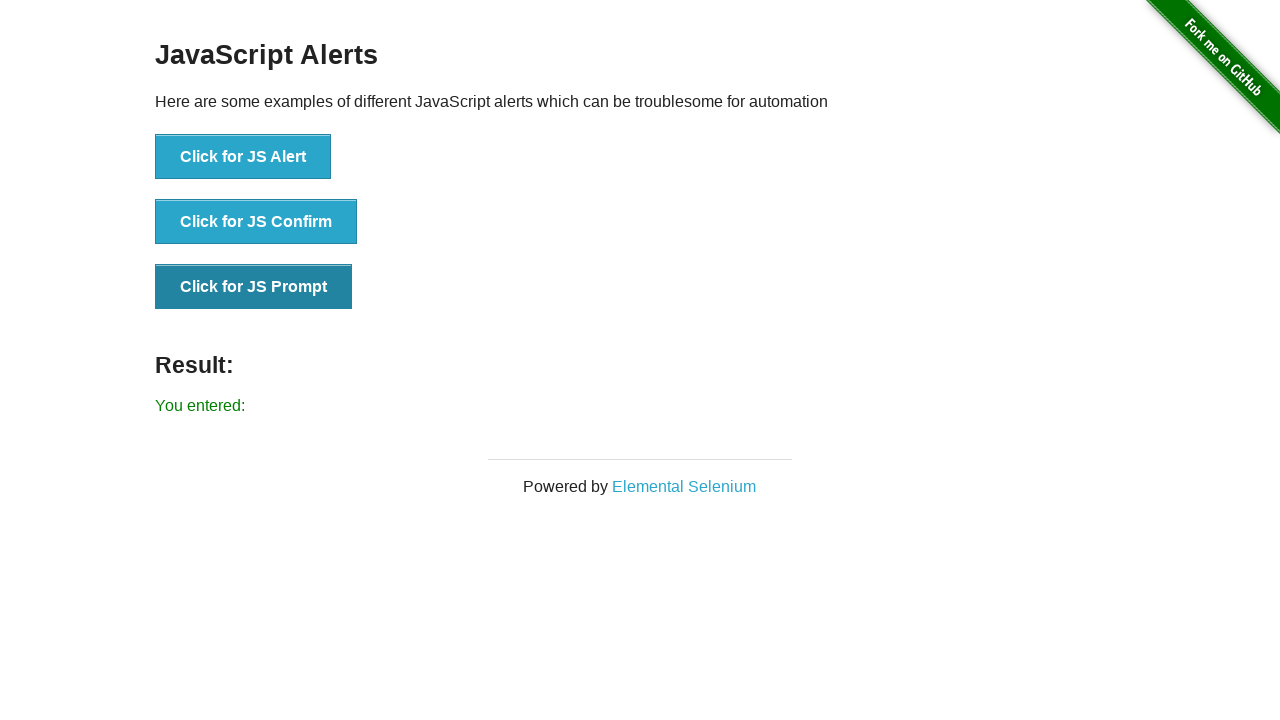